Tests dynamic loading functionality where an element is rendered after clicking a start button and waiting for the loading bar to complete.

Starting URL: http://the-internet.herokuapp.com/dynamic_loading/2

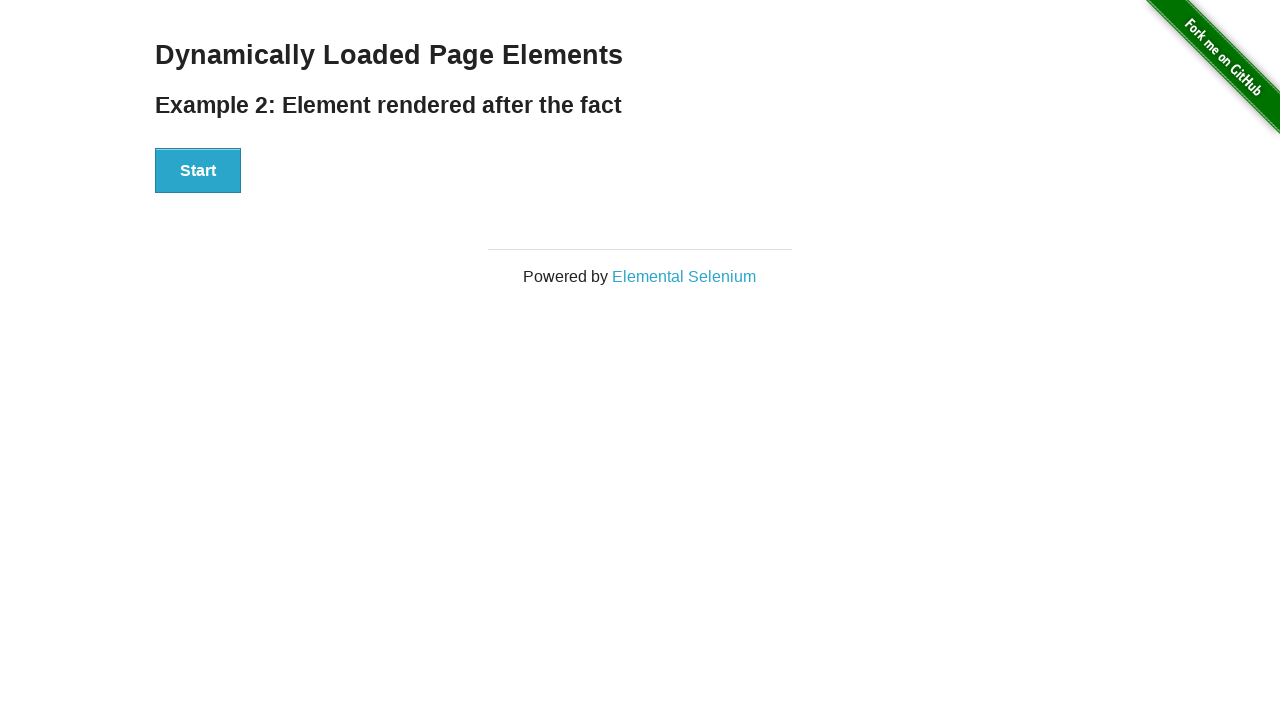

Clicked Start button to trigger dynamic loading at (198, 171) on #start button
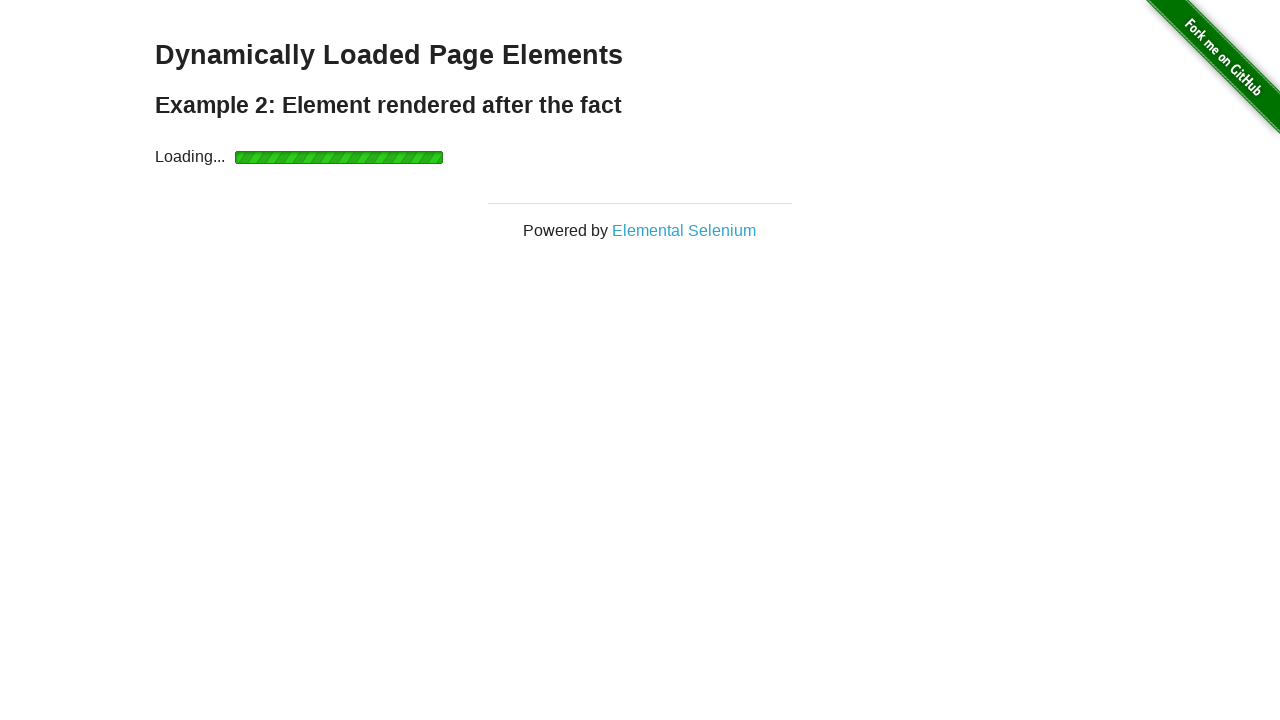

Waited for finish element to appear after loading bar completed
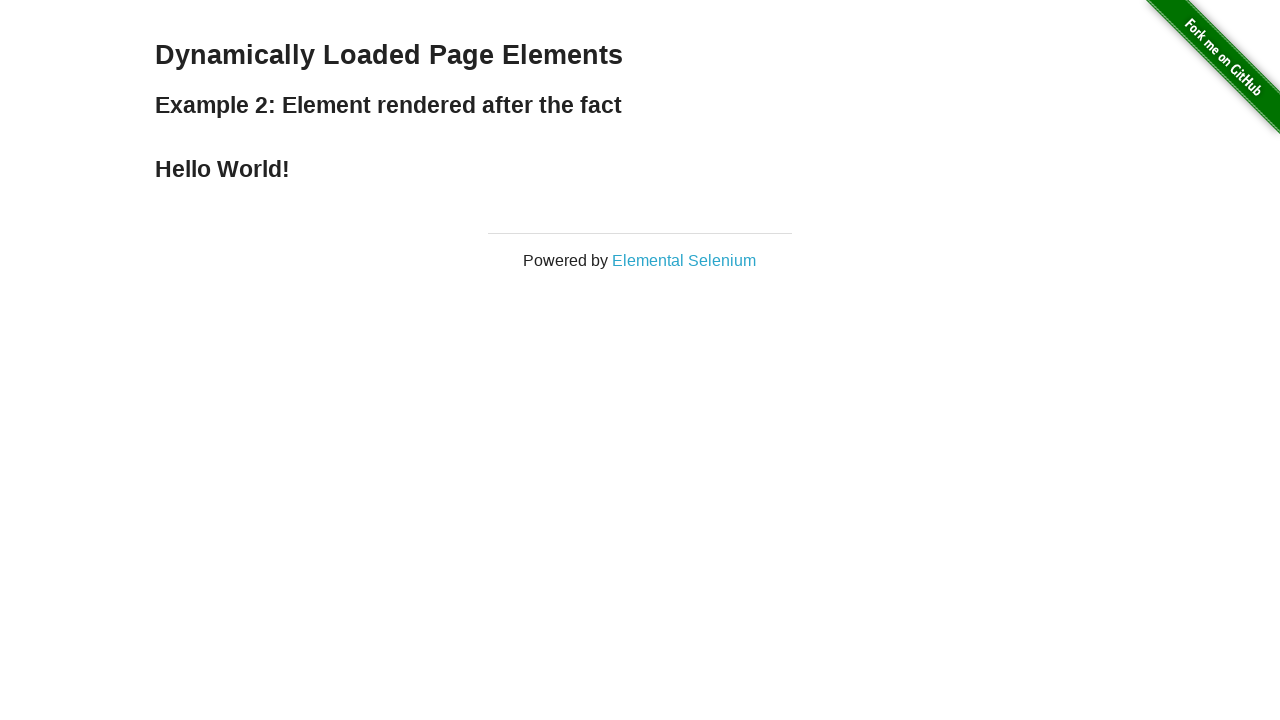

Retrieved text content from finish element
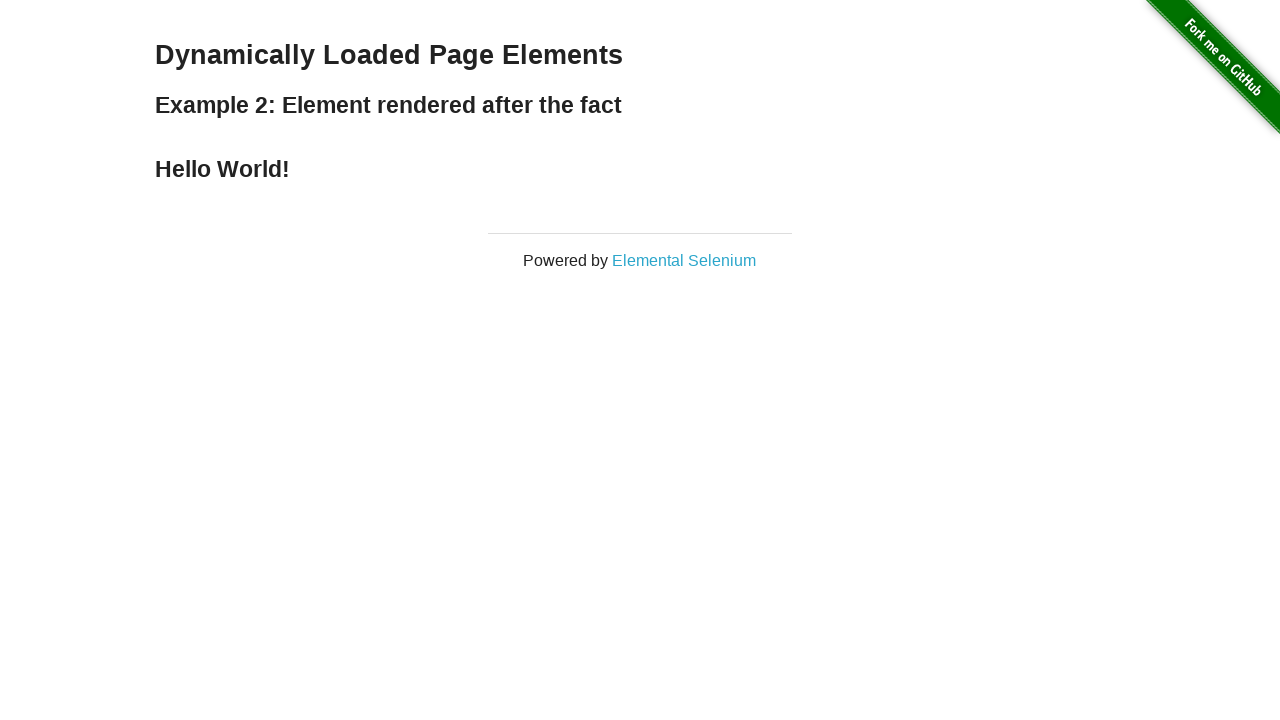

Verified finish element displays 'Hello World!' text
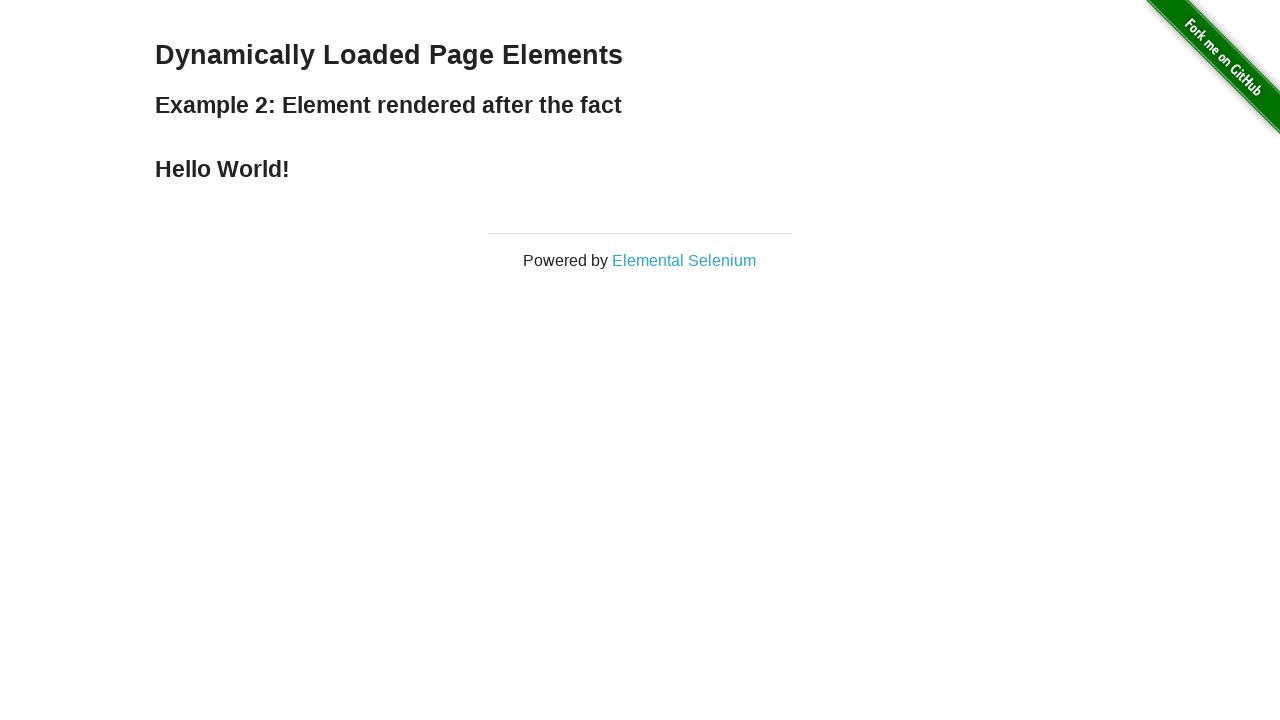

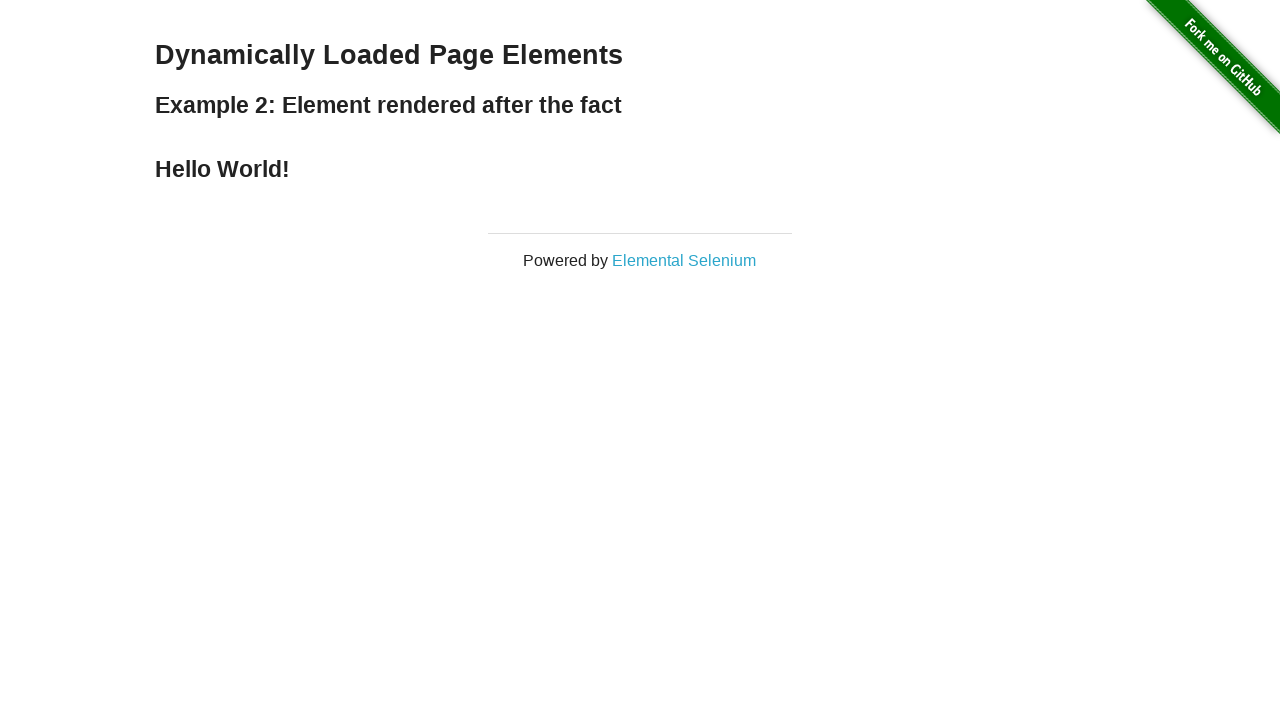